Tests radio button functionality by clicking different radio button options on a form page

Starting URL: https://formy-project.herokuapp.com/radiobutton

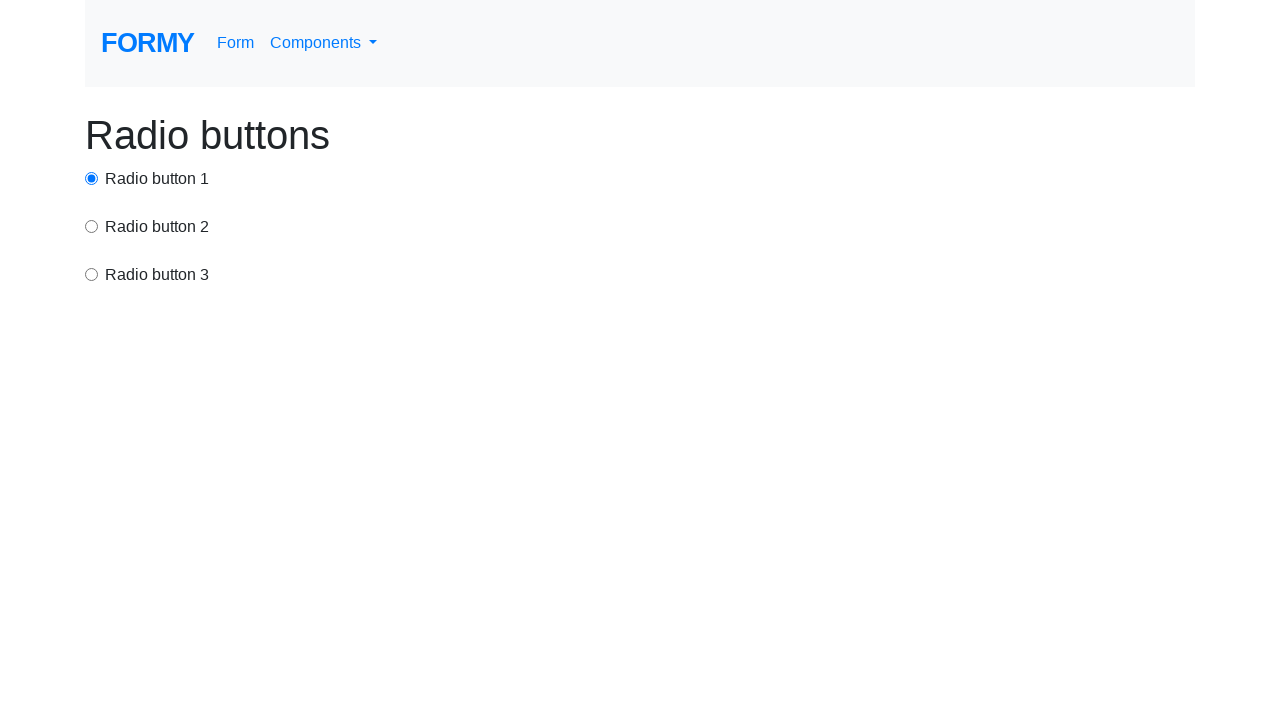

Clicked radio button 2 using XPath at (92, 226) on xpath=(.//*[normalize-space(text()) and normalize-space(.)='Radio button 1'])[1]
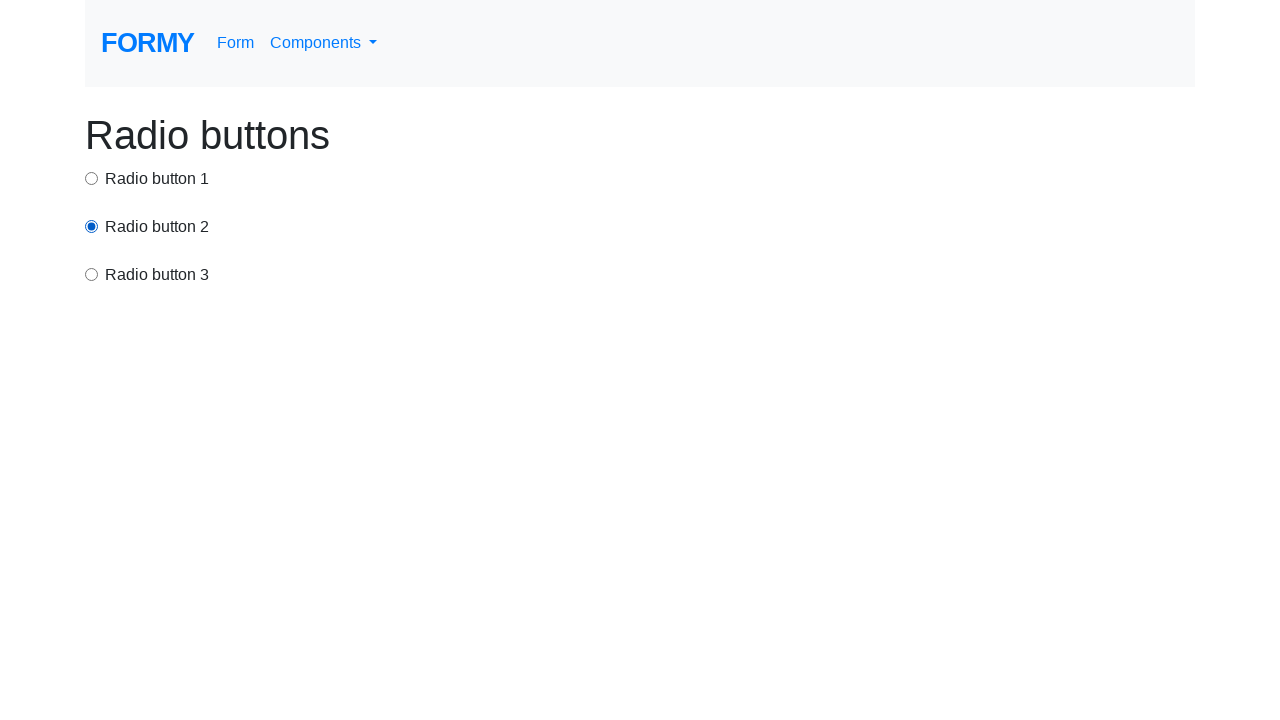

Clicked radio button 3 using XPath at (92, 274) on xpath=(.//*[normalize-space(text()) and normalize-space(.)='Radio button 2'])[1]
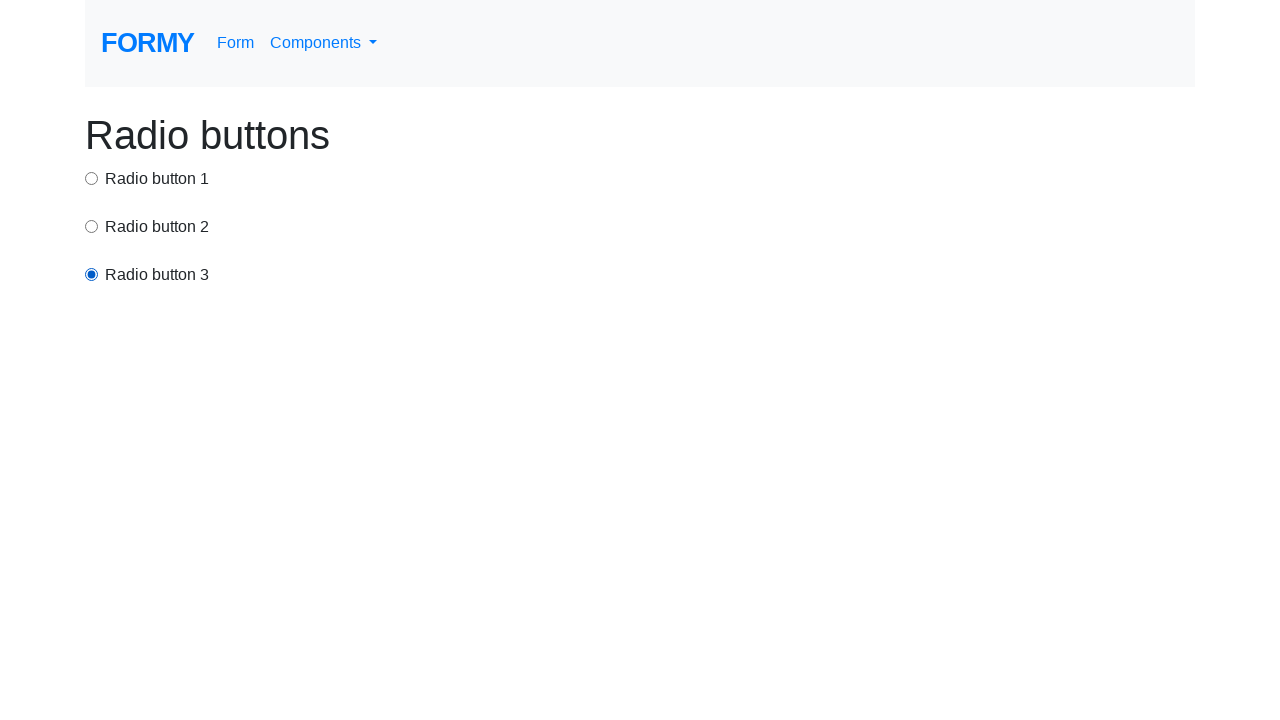

Clicked radio button 1 using ID selector at (92, 178) on #radio-button-1
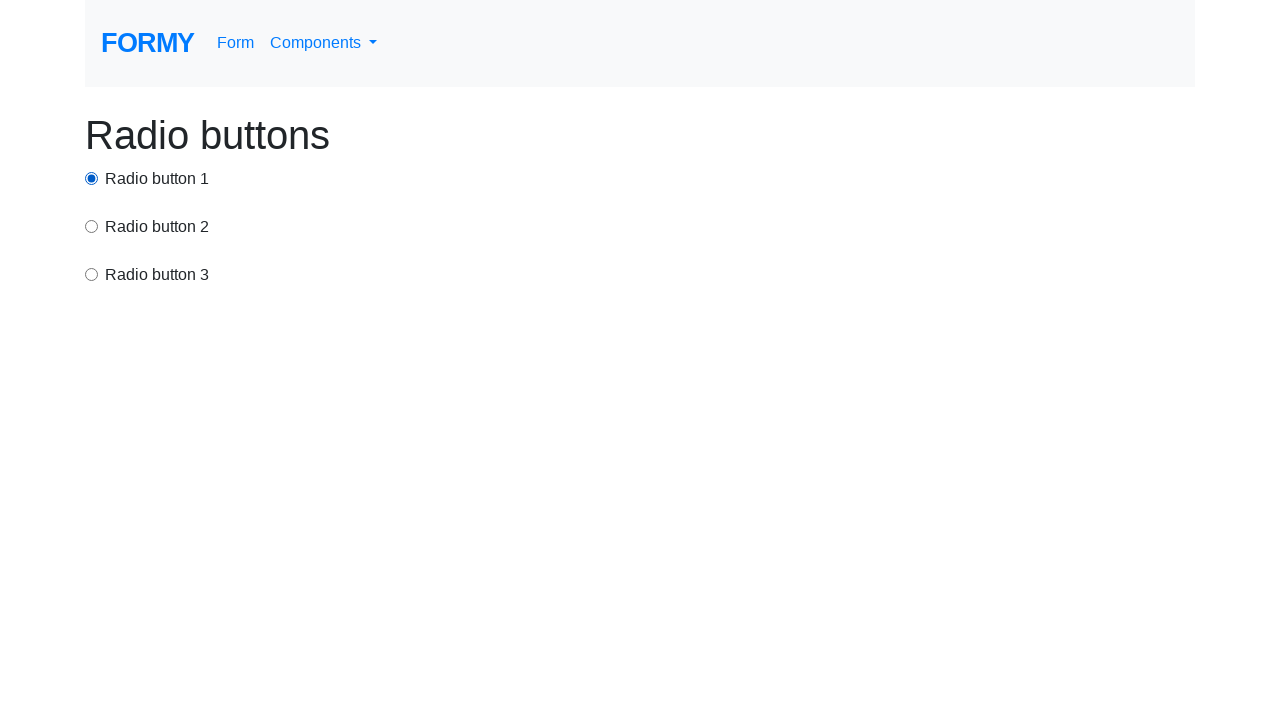

Clicked on the page heading at (640, 135) on xpath=(.//*[normalize-space(text()) and normalize-space(.)='Complete Web Form'])
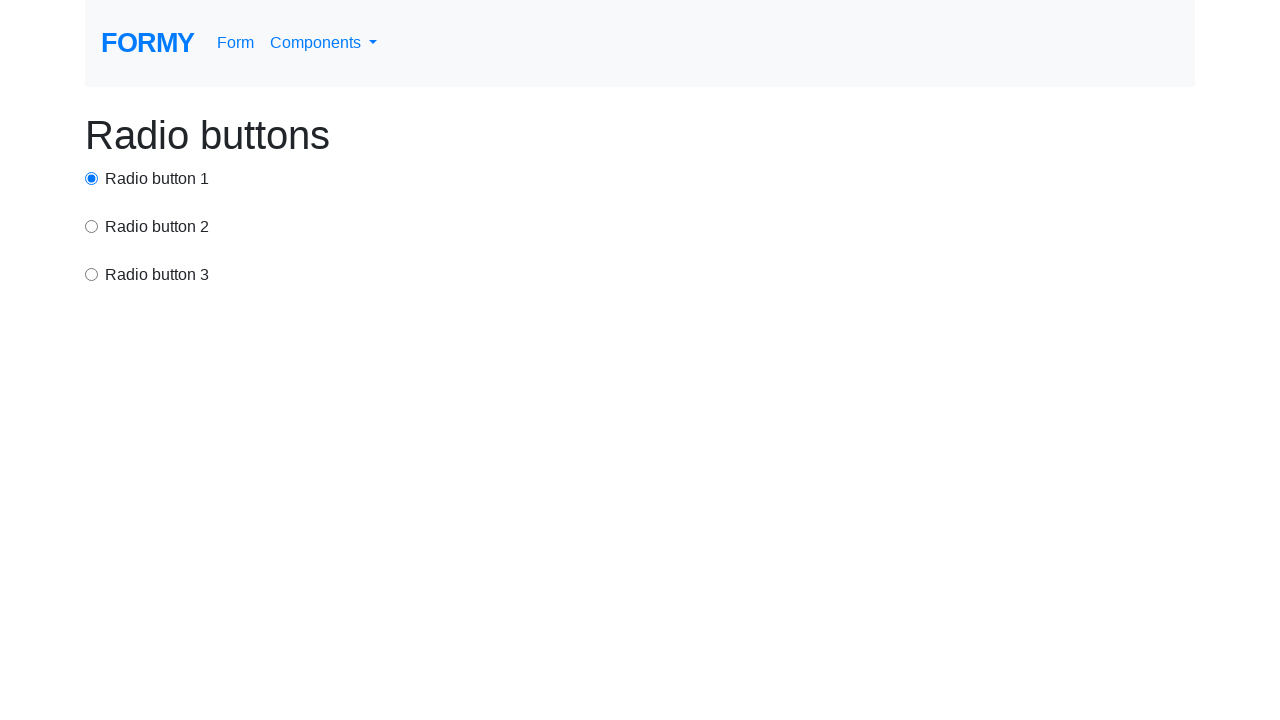

Clicked on radio button 1 label at (157, 179) on xpath=(.//*[normalize-space(text()) and normalize-space(.)='Radio buttons'])[1]/
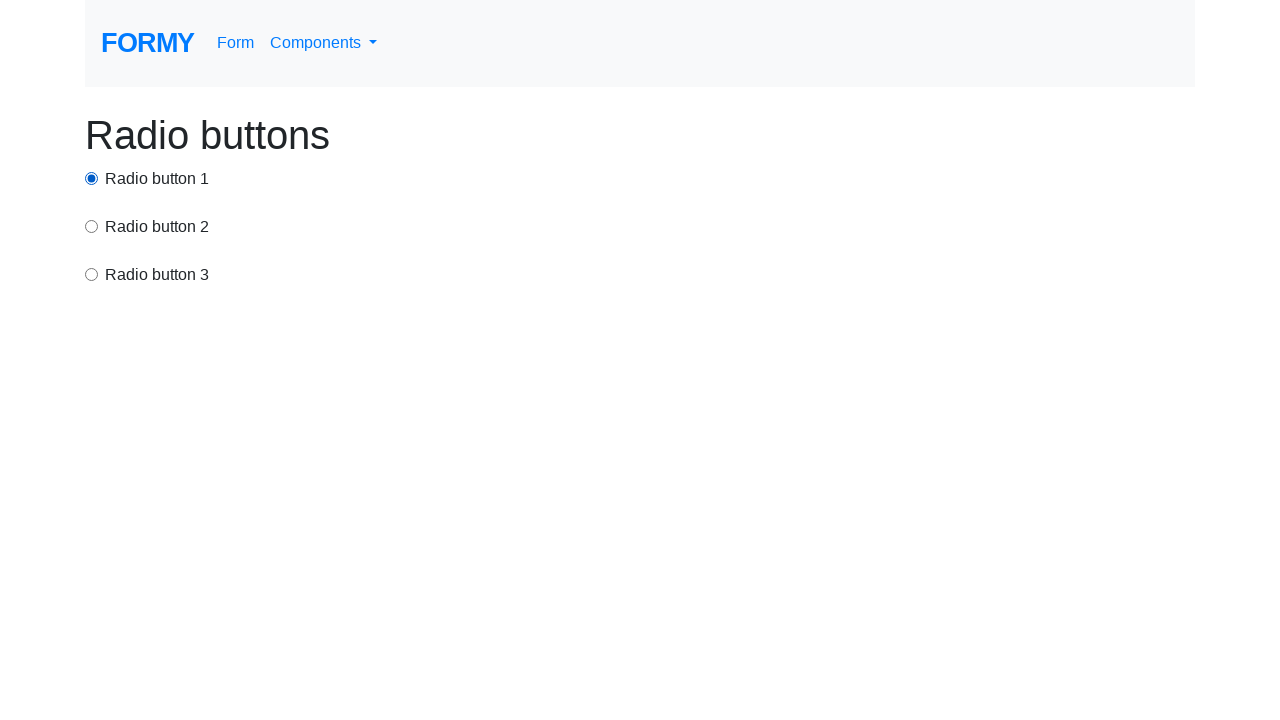

Clicked on radio button 2 label at (157, 227) on xpath=(.//*[normalize-space(text()) and normalize-space(.)='Radio button 1'])[1]
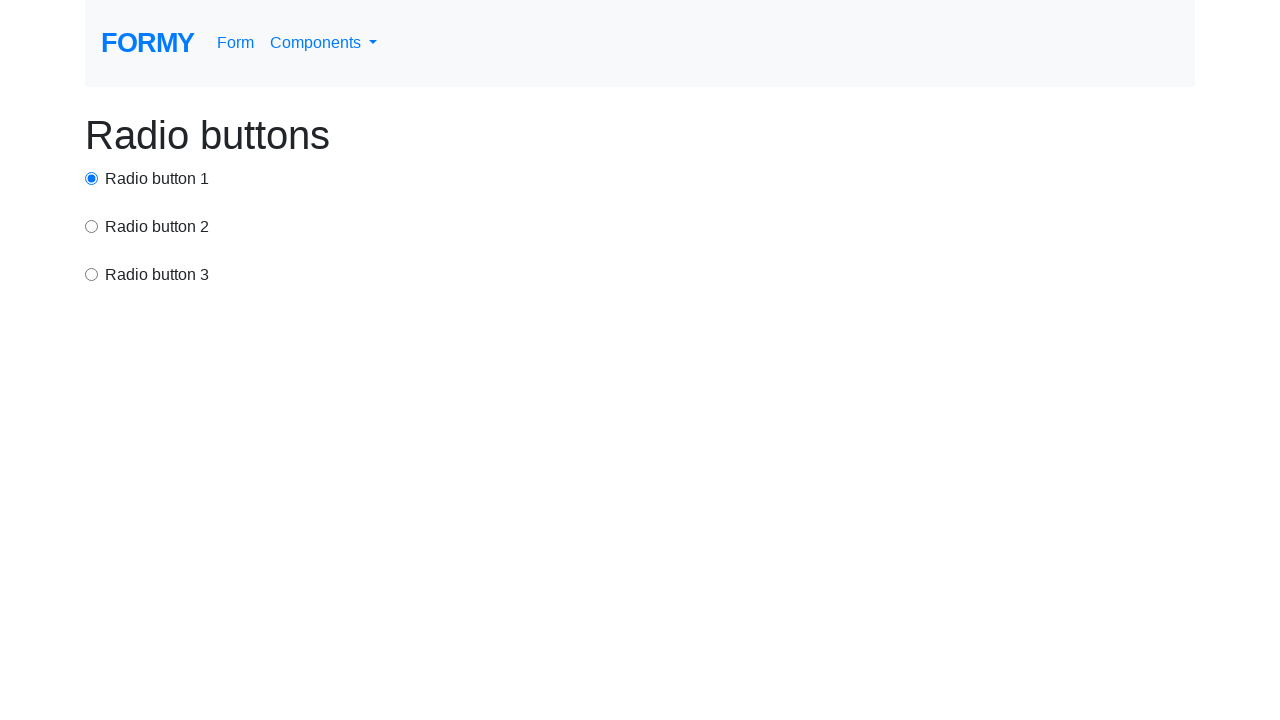

Clicked on radio button 3 label at (157, 275) on xpath=(.//*[normalize-space(text()) and normalize-space(.)='Radio button 2'])[1]
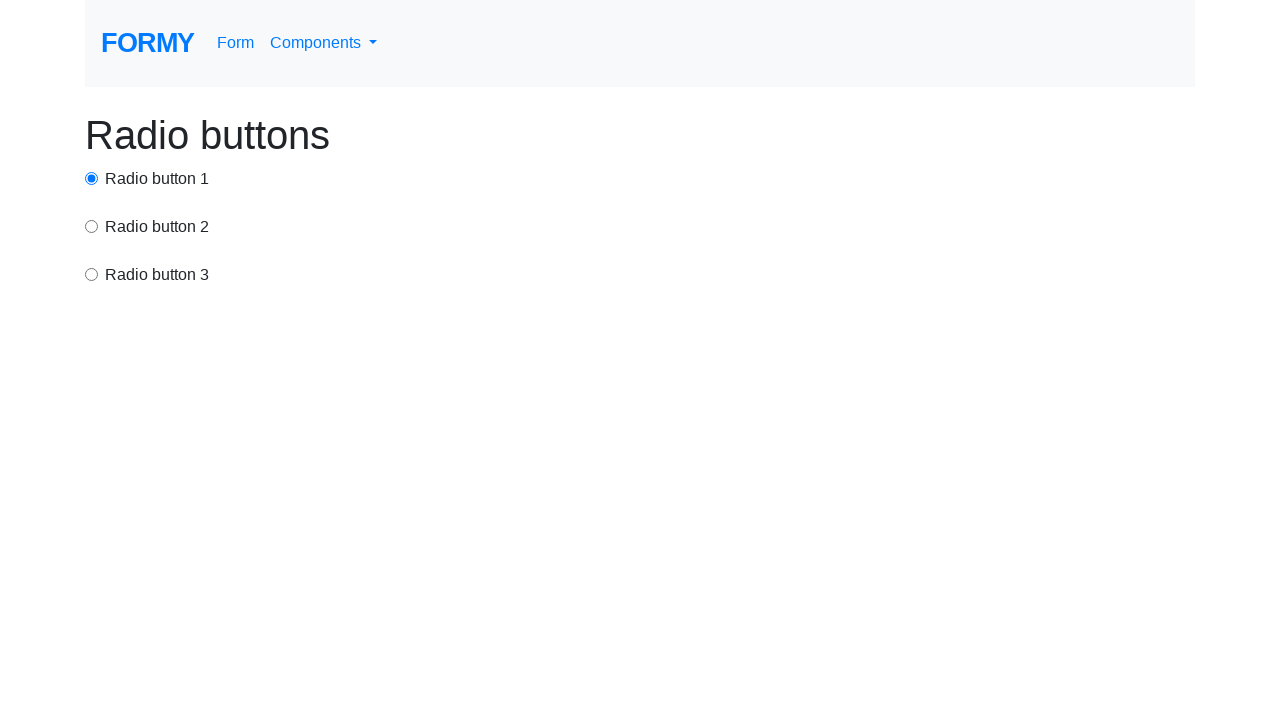

Clicked radio button 2 again at (92, 226) on xpath=(.//*[normalize-space(text()) and normalize-space(.)='Radio button 1'])[1]
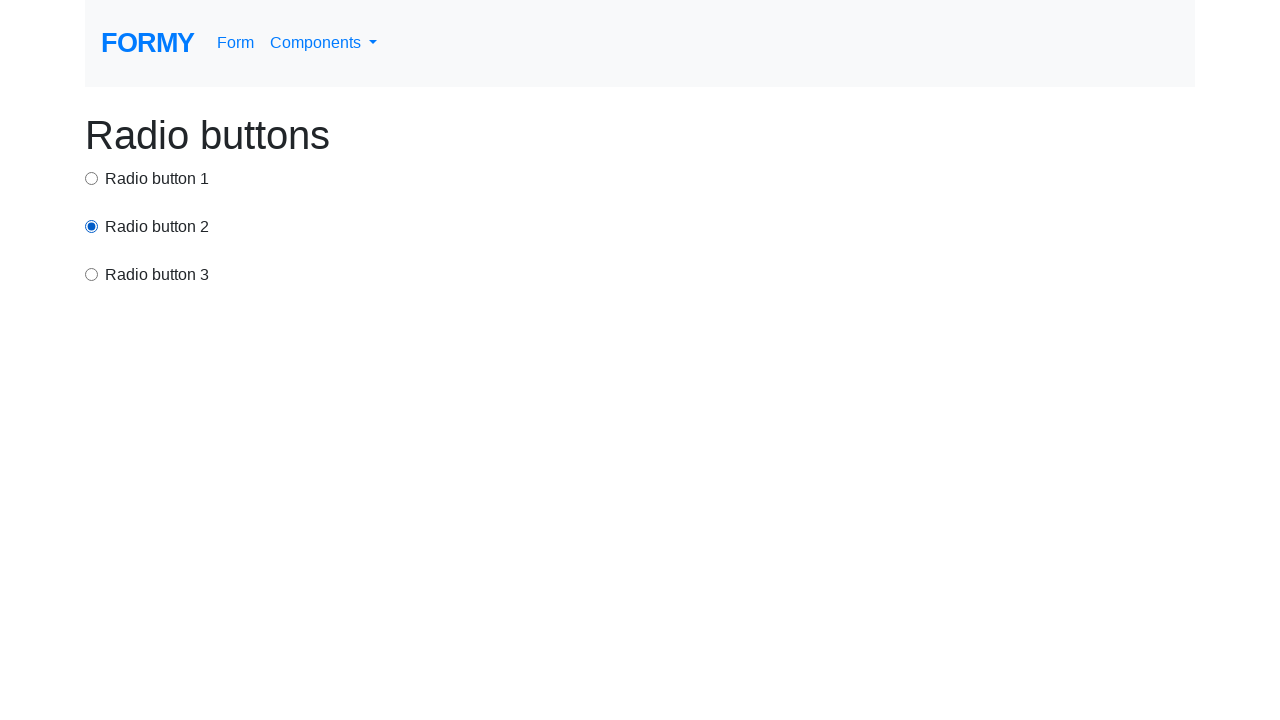

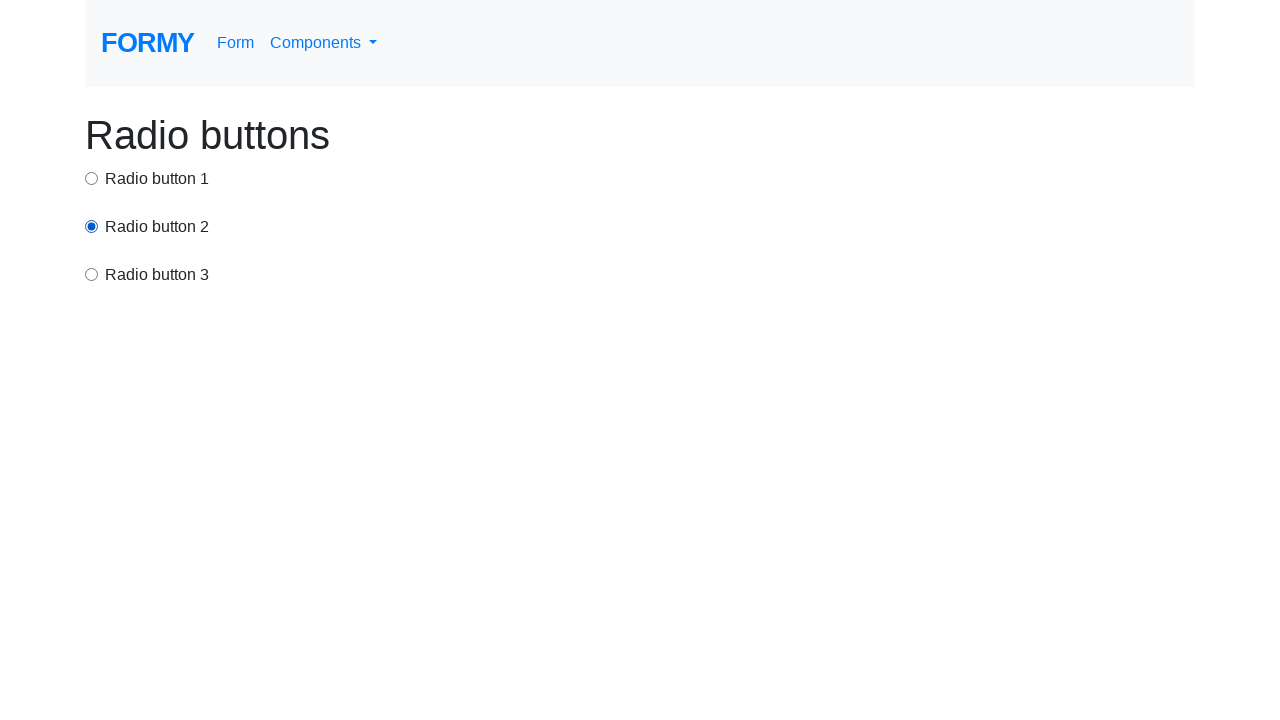